Tests dynamic loading scenario where an element is rendered after clicking a button and waiting for a loading bar to complete.

Starting URL: http://the-internet.herokuapp.com/dynamic_loading/2

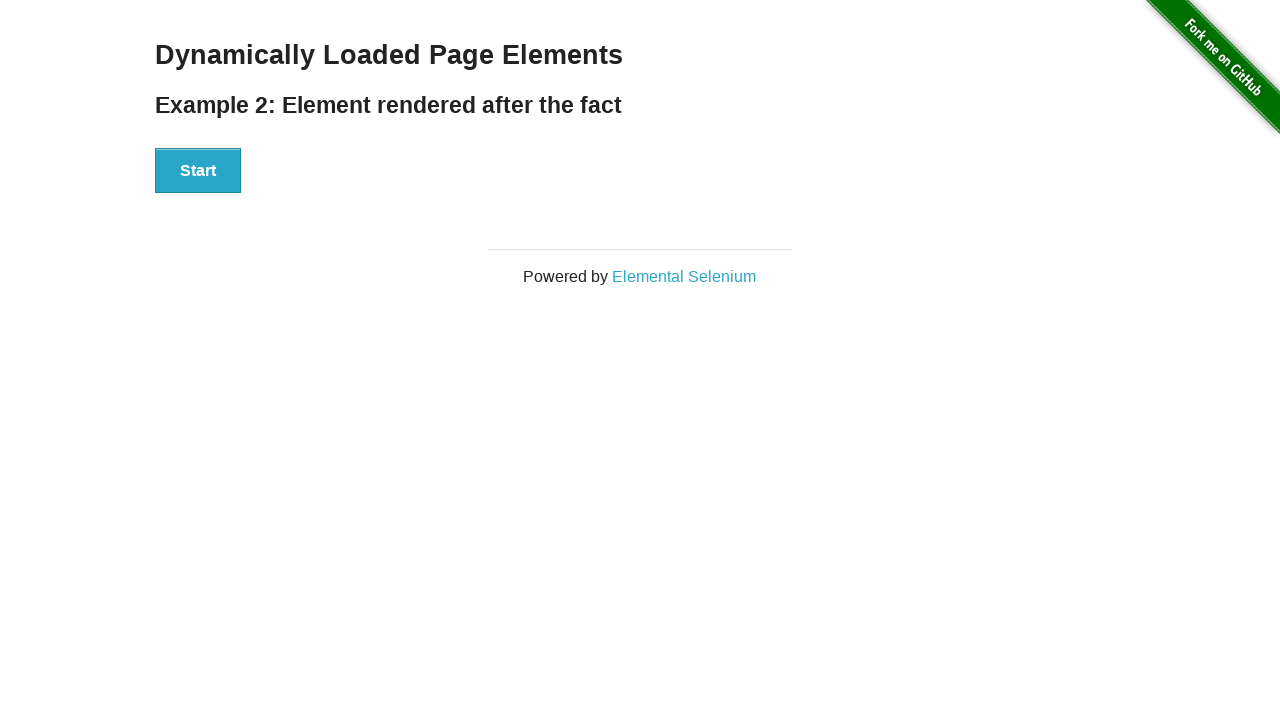

Clicked the Start button to initiate dynamic loading at (198, 171) on #start button
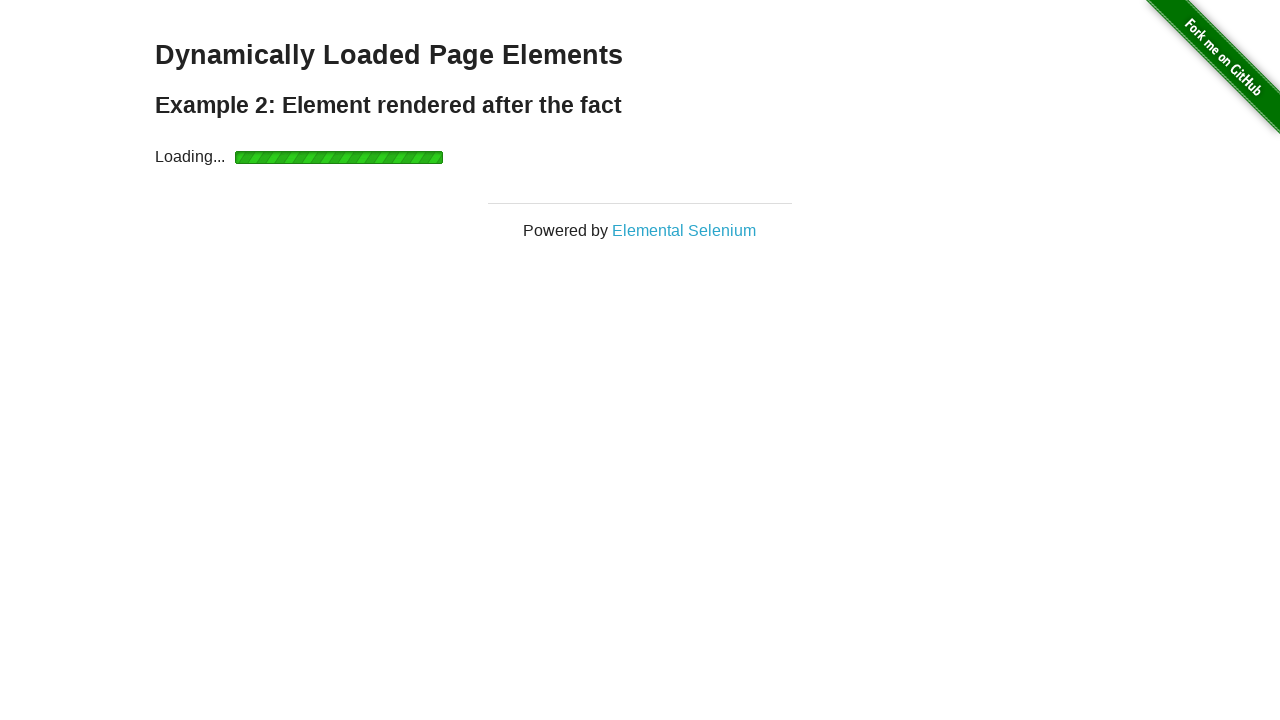

Loading bar completed and finish element became visible
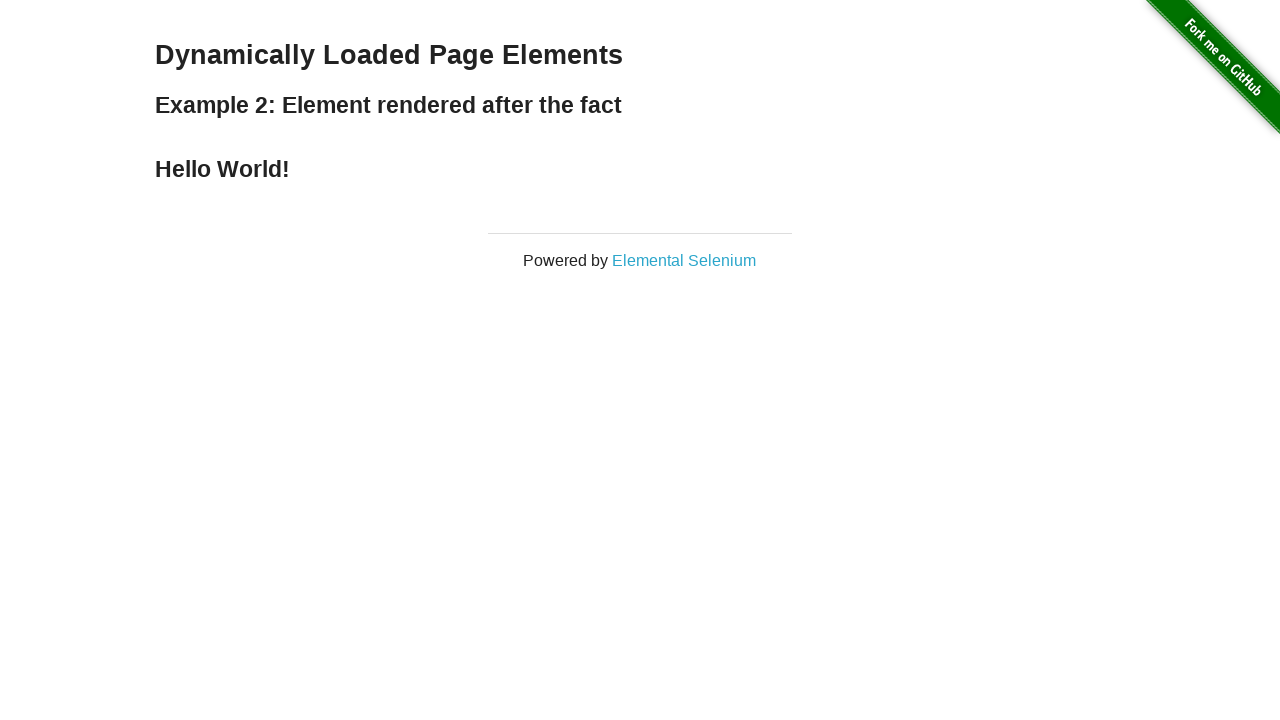

Located the finish element
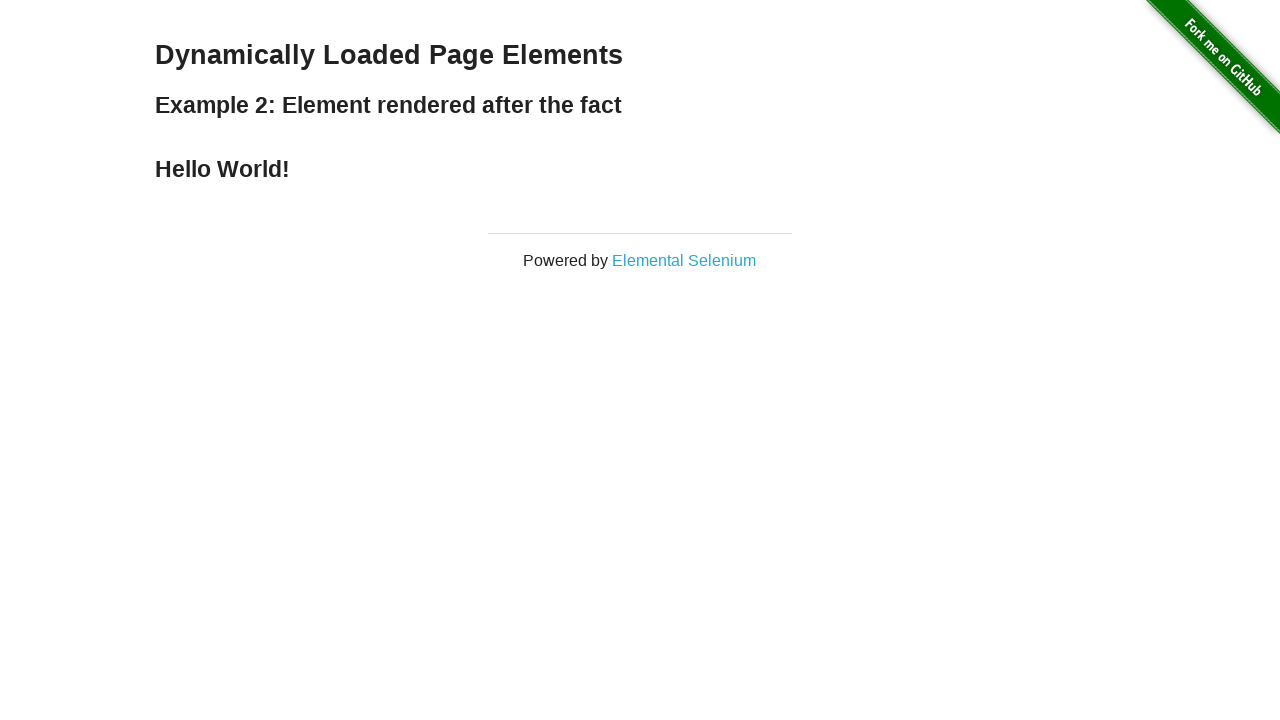

Verified finish element contains 'Hello World!' text
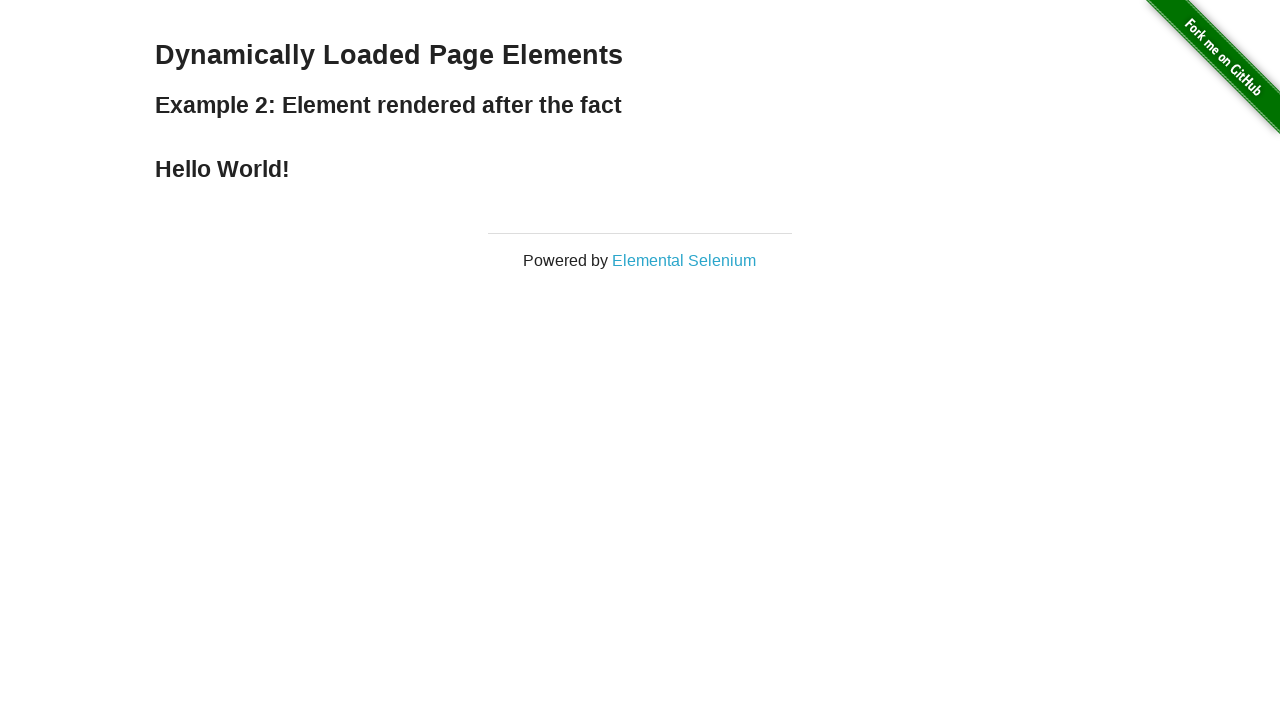

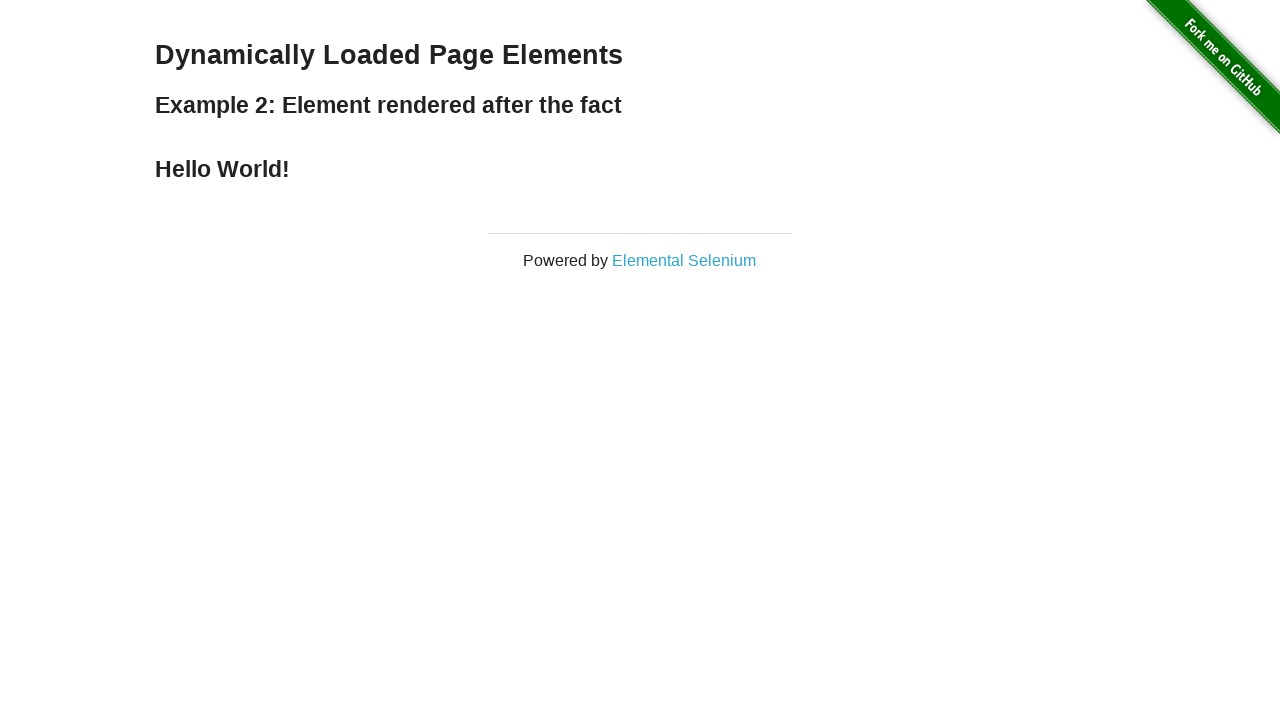